Navigates to the Sofit website and verifies that links are present on the page

Starting URL: https://sofit.ltd/

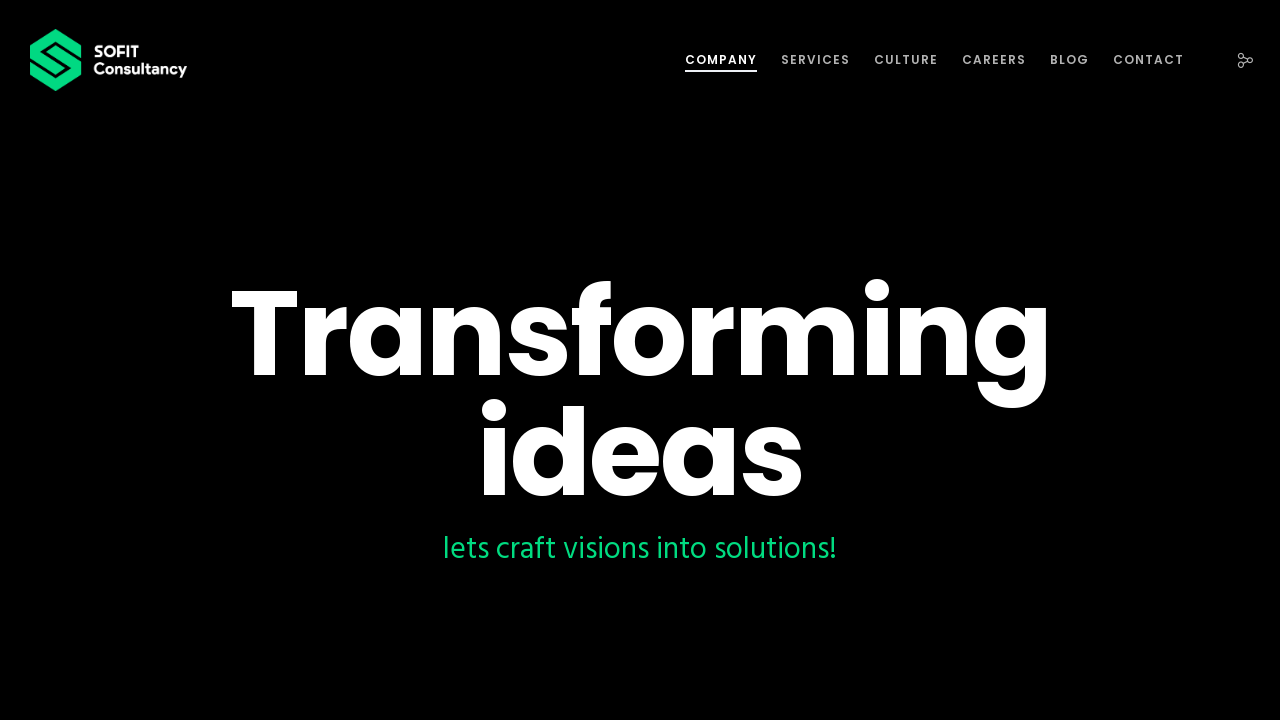

Navigated to Sofit website at https://sofit.ltd/
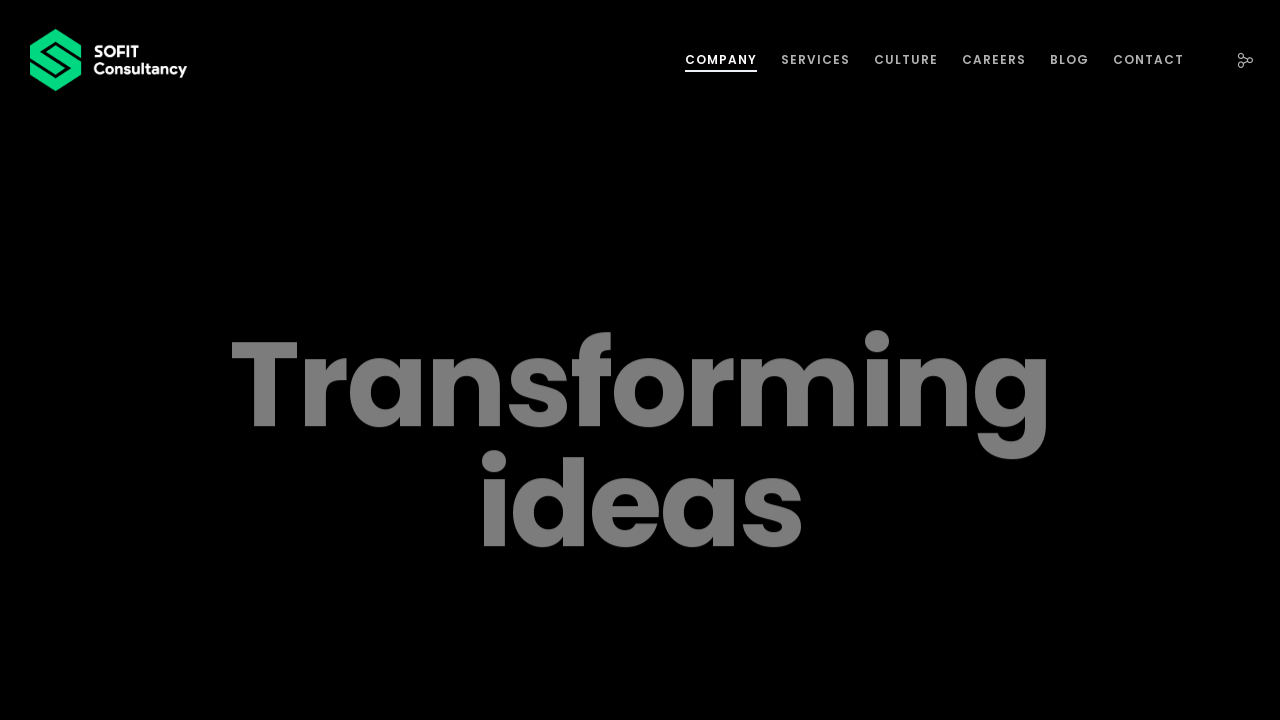

Waited for links to load on the page
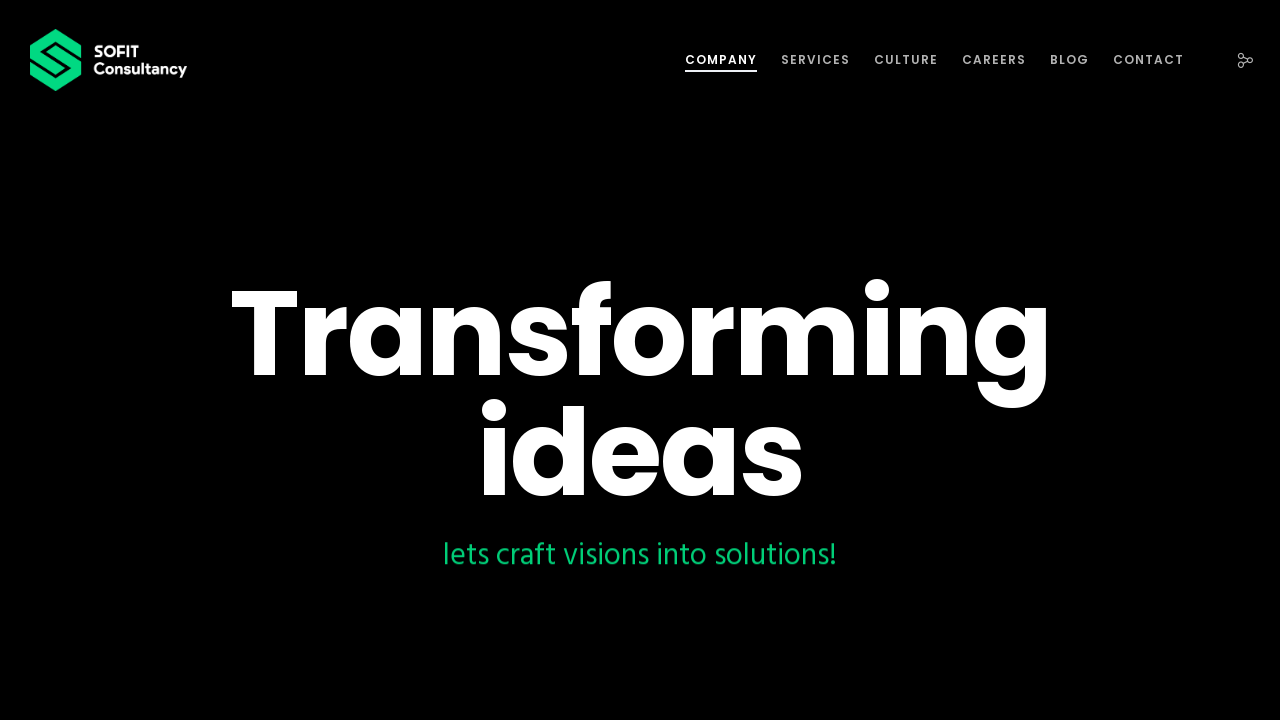

Found 40 links on the page
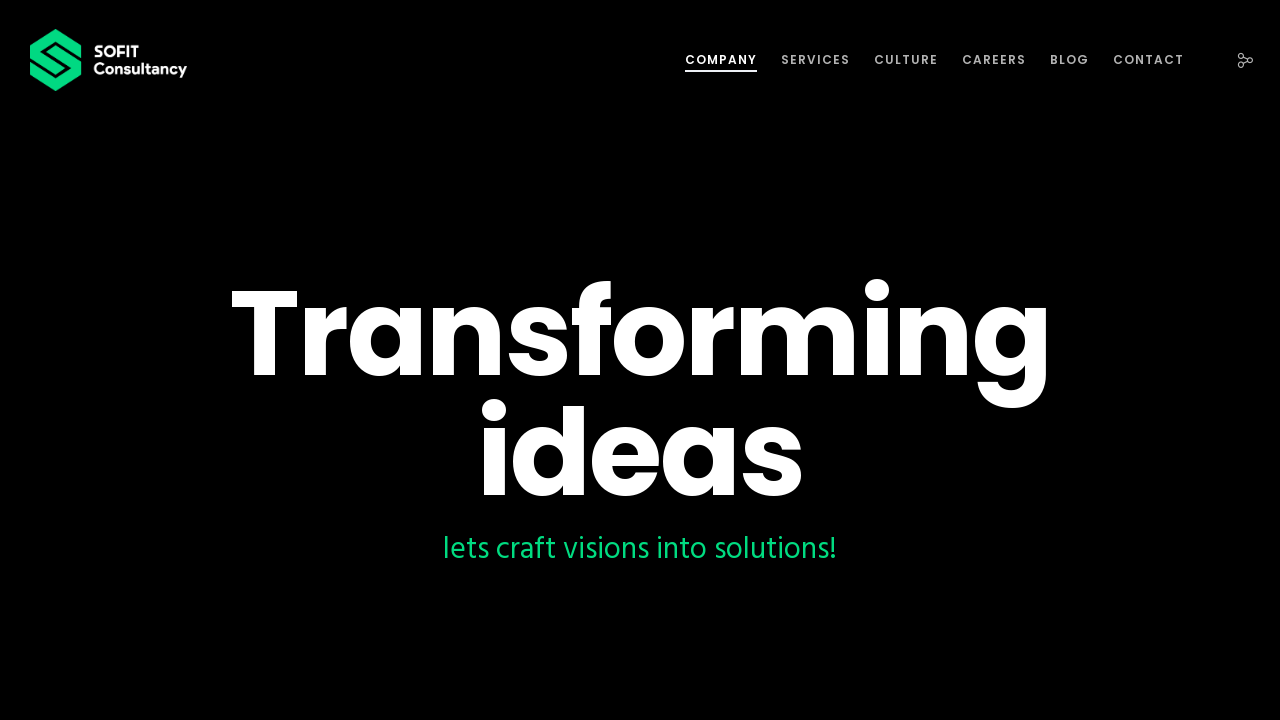

Verified that links are present on the page
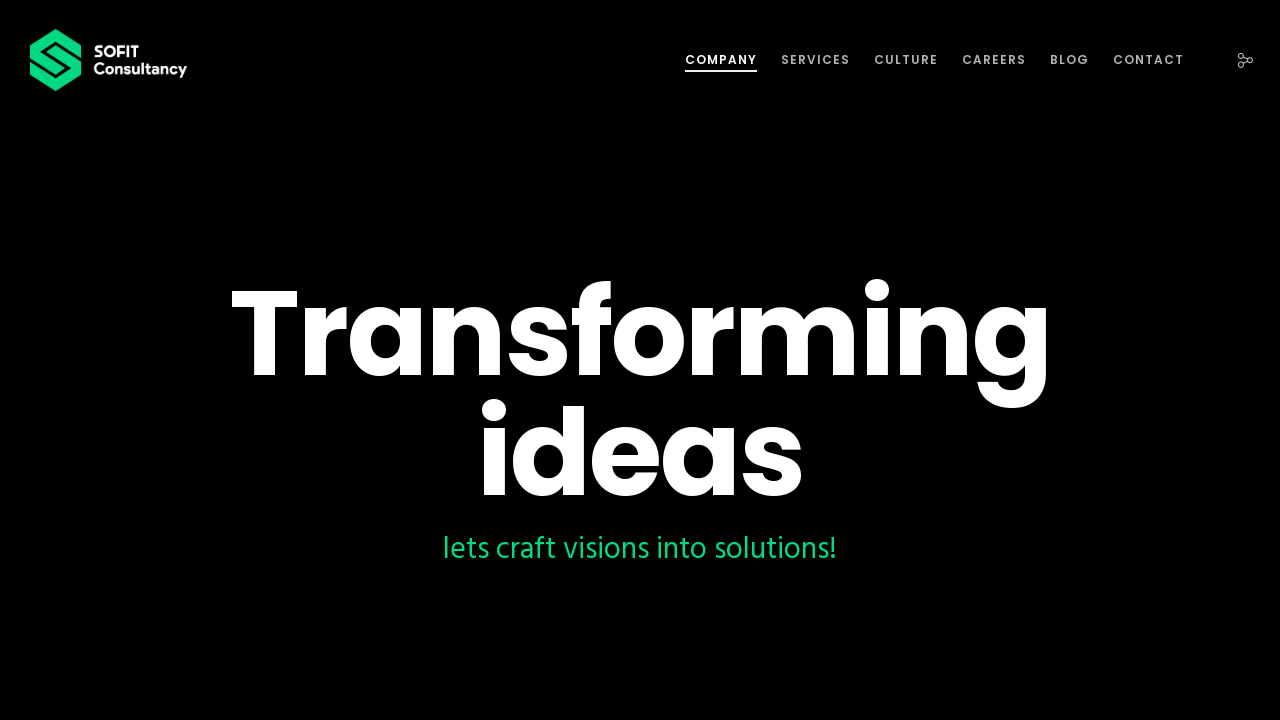

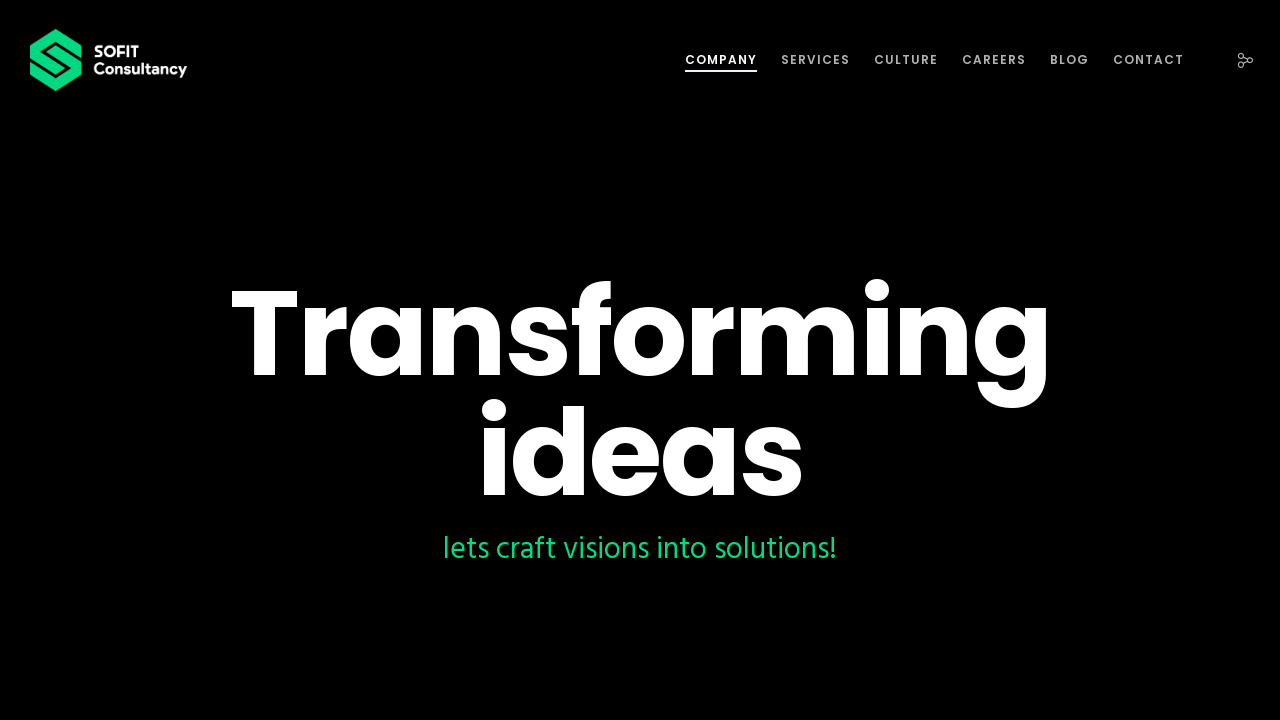